Tests scrolling functionality by scrolling to a footer element ("OpenCart" link) and clicking on it, demonstrating scroll-to-element behavior.

Starting URL: https://naveenautomationlabs.com/opencart/index.php?route=account/login

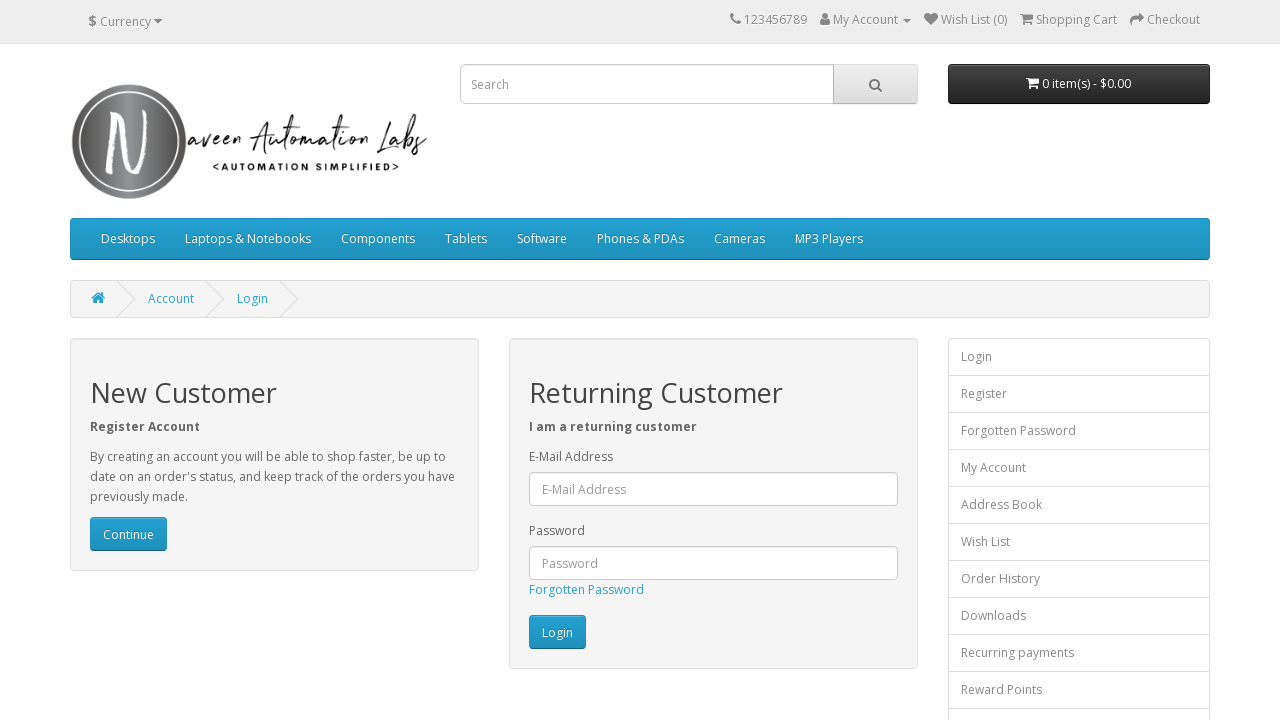

Located OpenCart link in footer
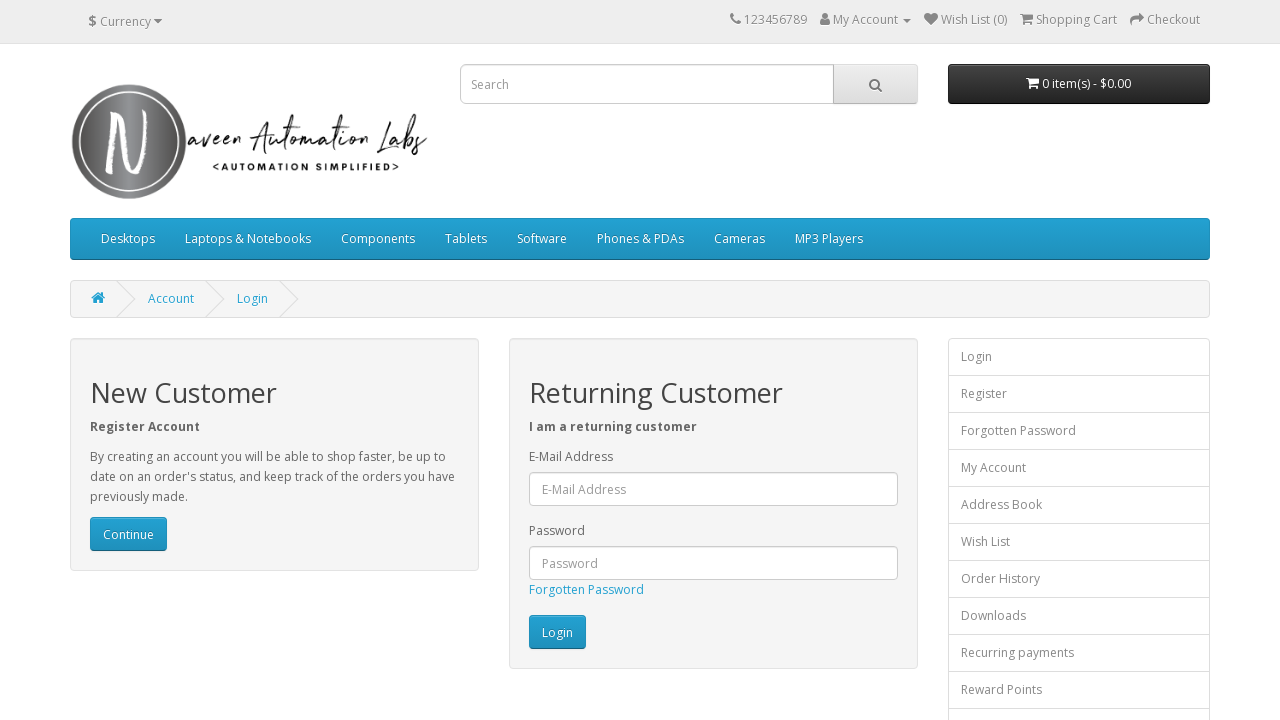

Scrolled to OpenCart link in footer
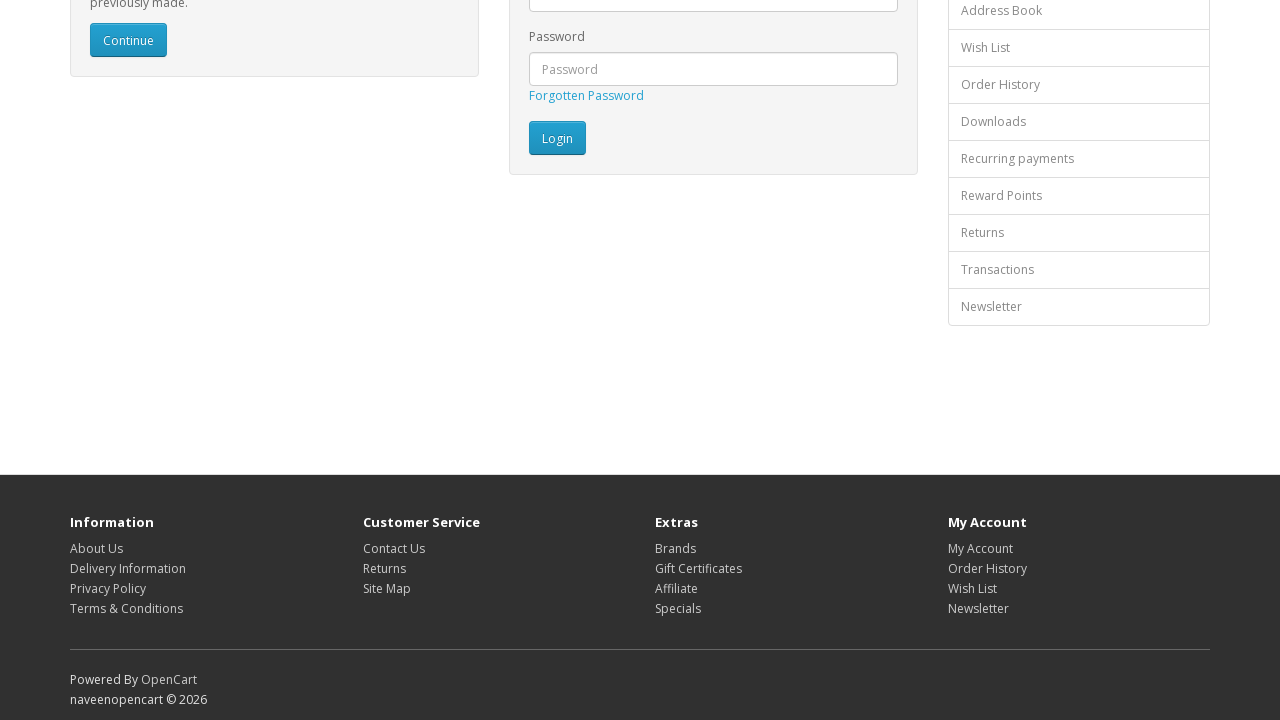

Waited 200ms after scrolling to footer
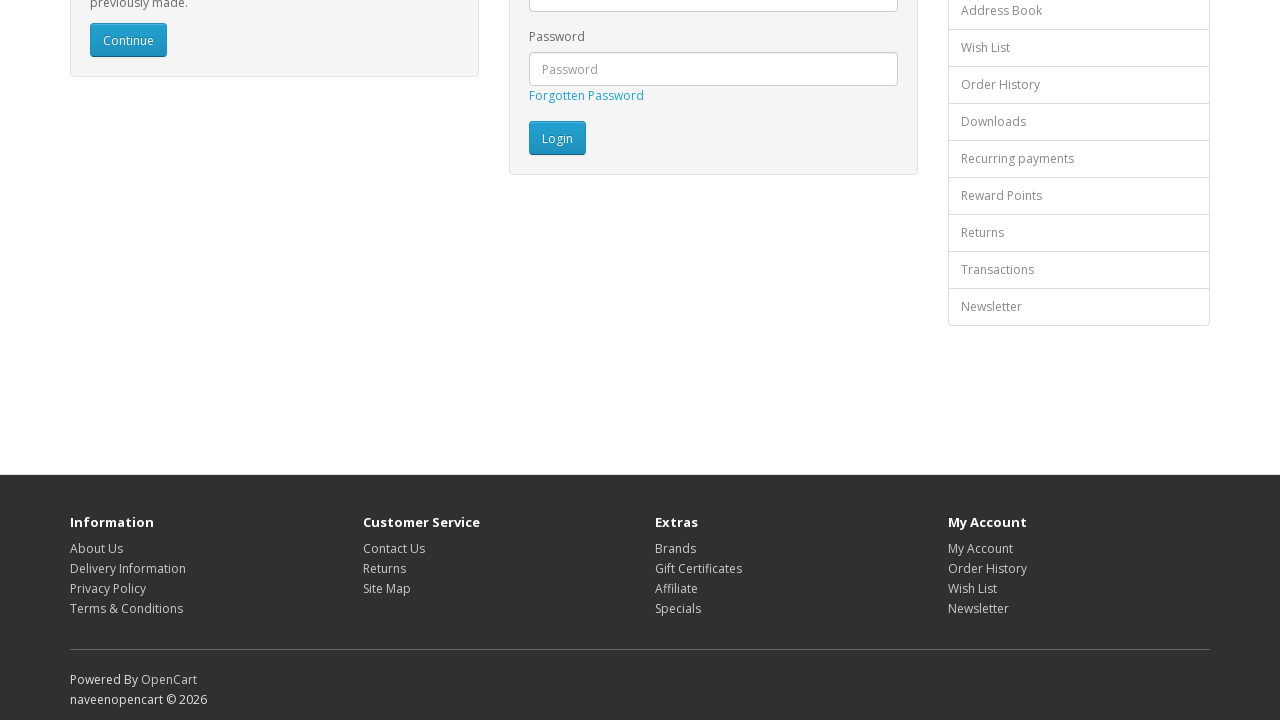

Clicked OpenCart link in footer at (169, 679) on internal:role=link[name="OpenCart"s]
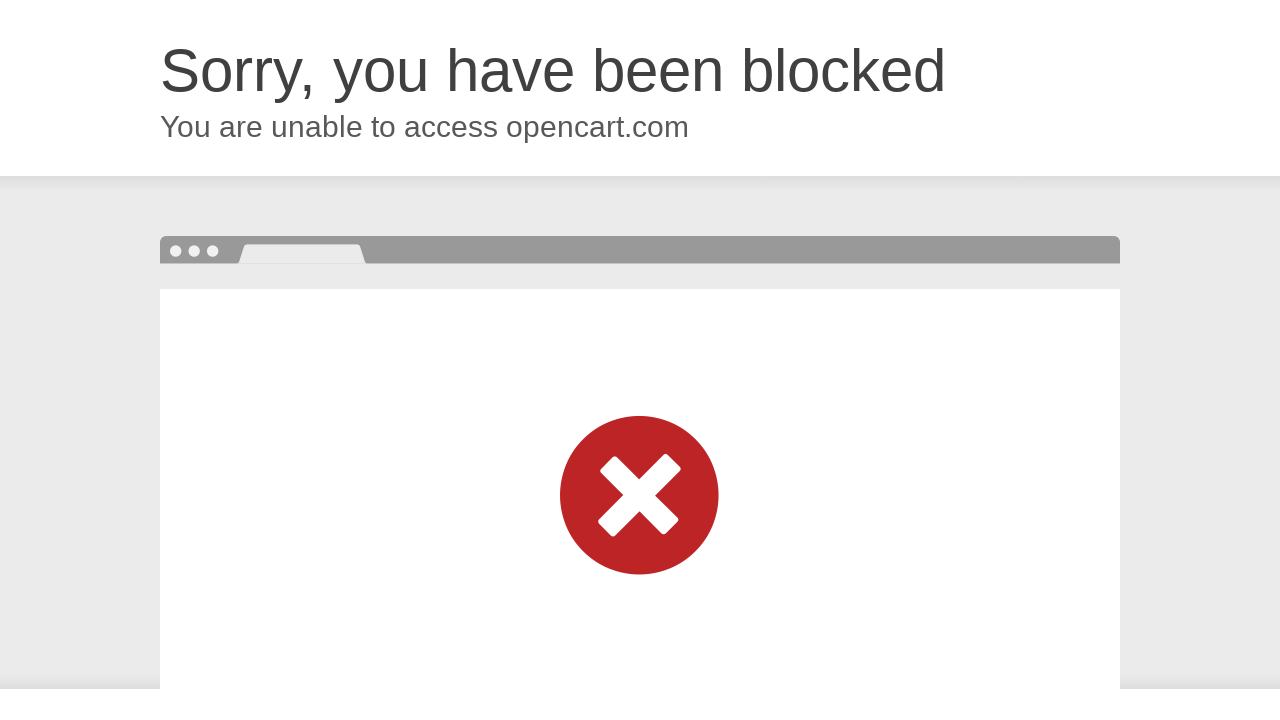

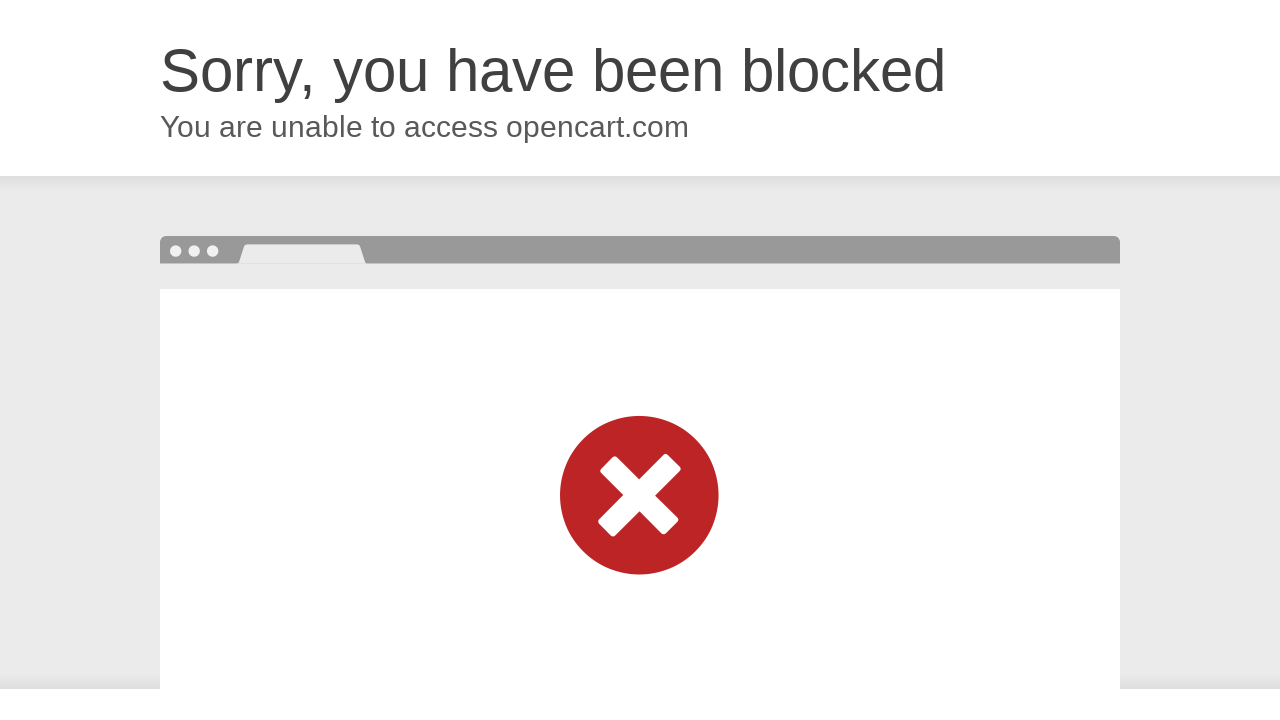